Tests browsing languages section and verifies Language and Author column headers are displayed

Starting URL: http://www.99-bottles-of-beer.net/

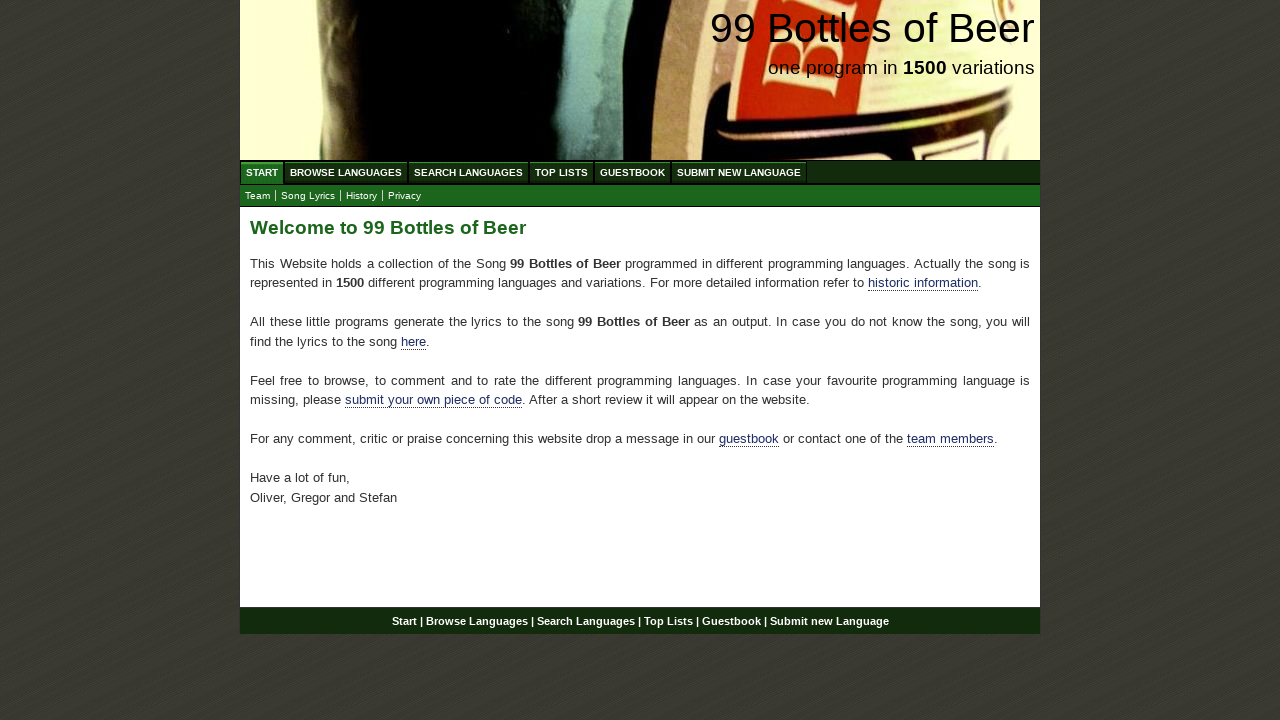

Clicked on Browse Languages (ABC) link at (346, 172) on #menu a[href='/abc.html']
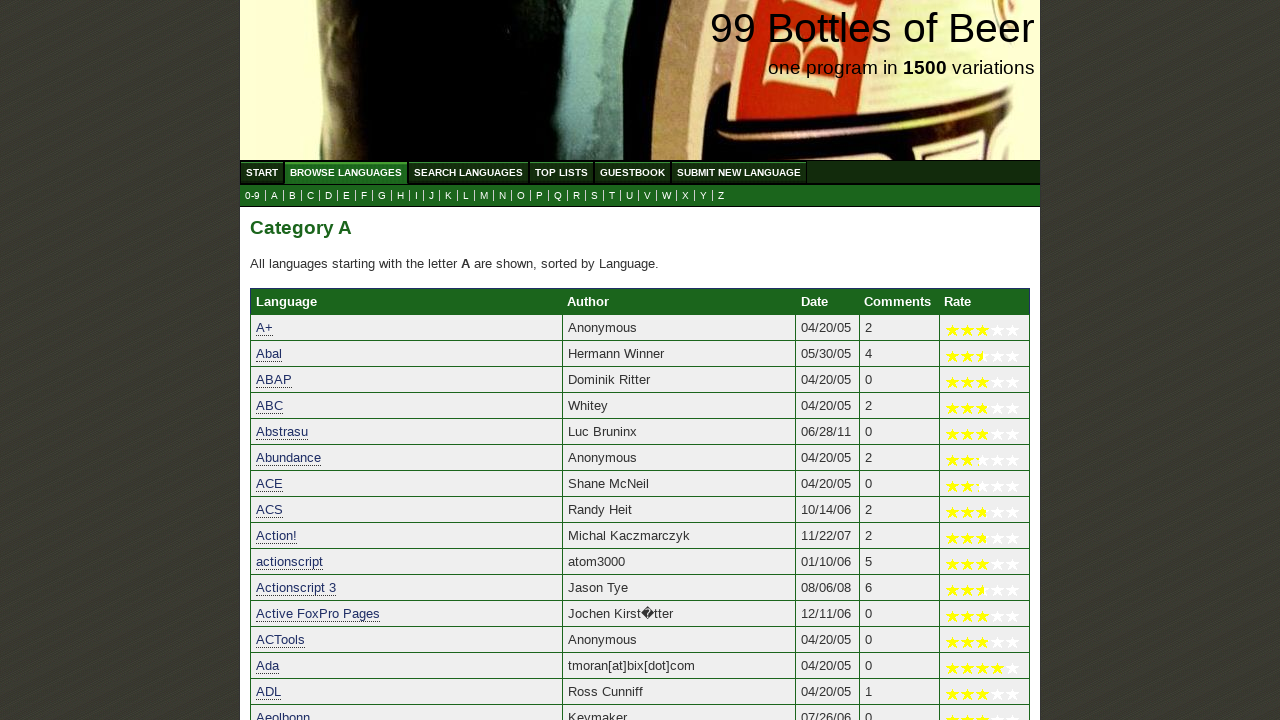

Waited for Language column header to appear
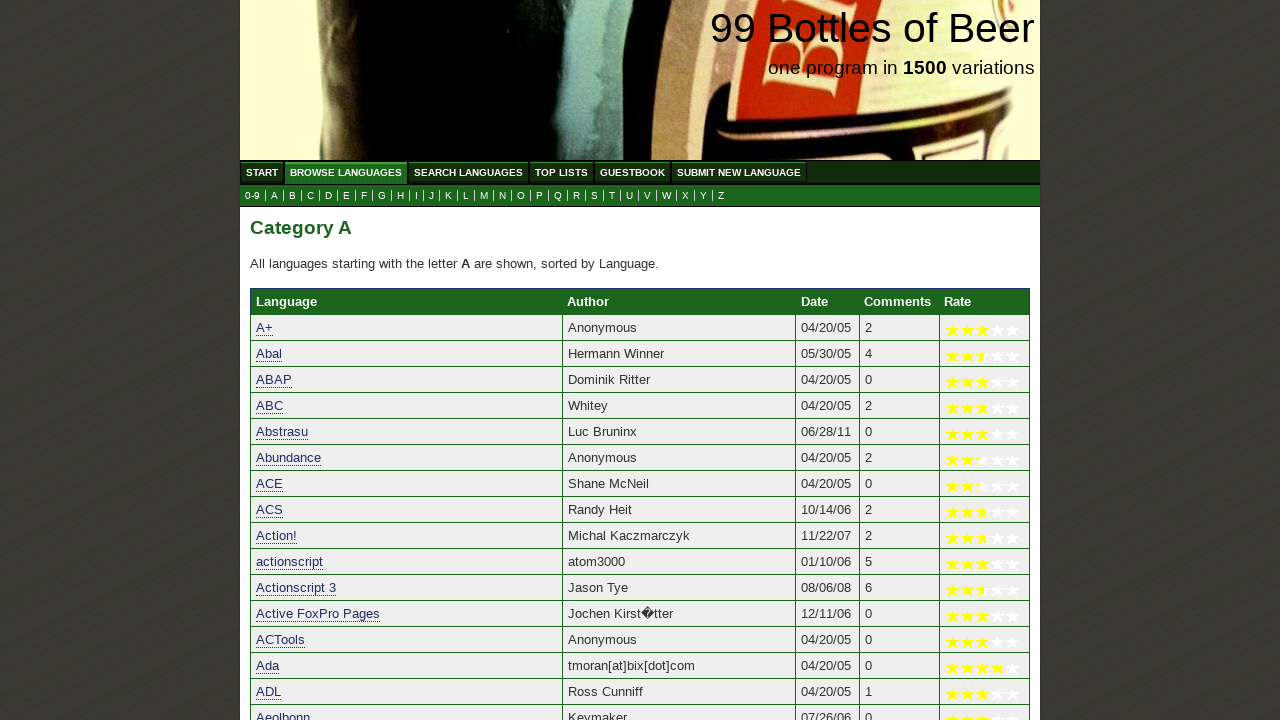

Waited for Author column header to appear
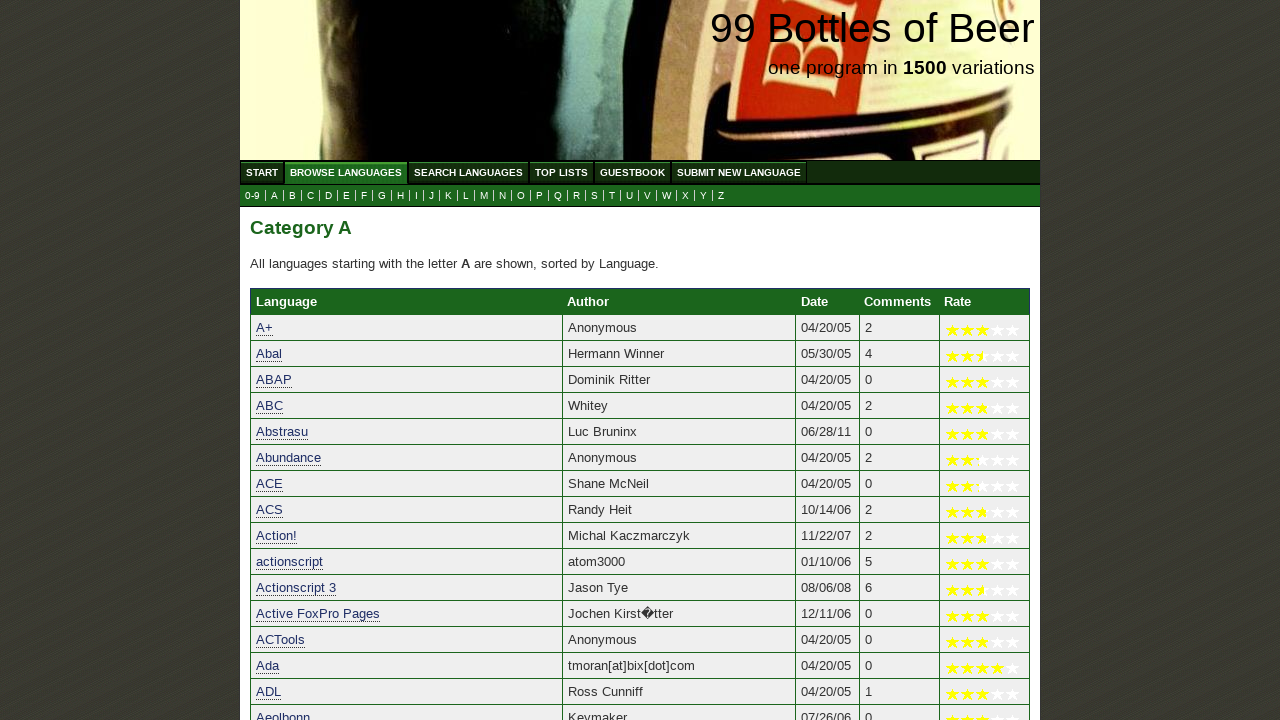

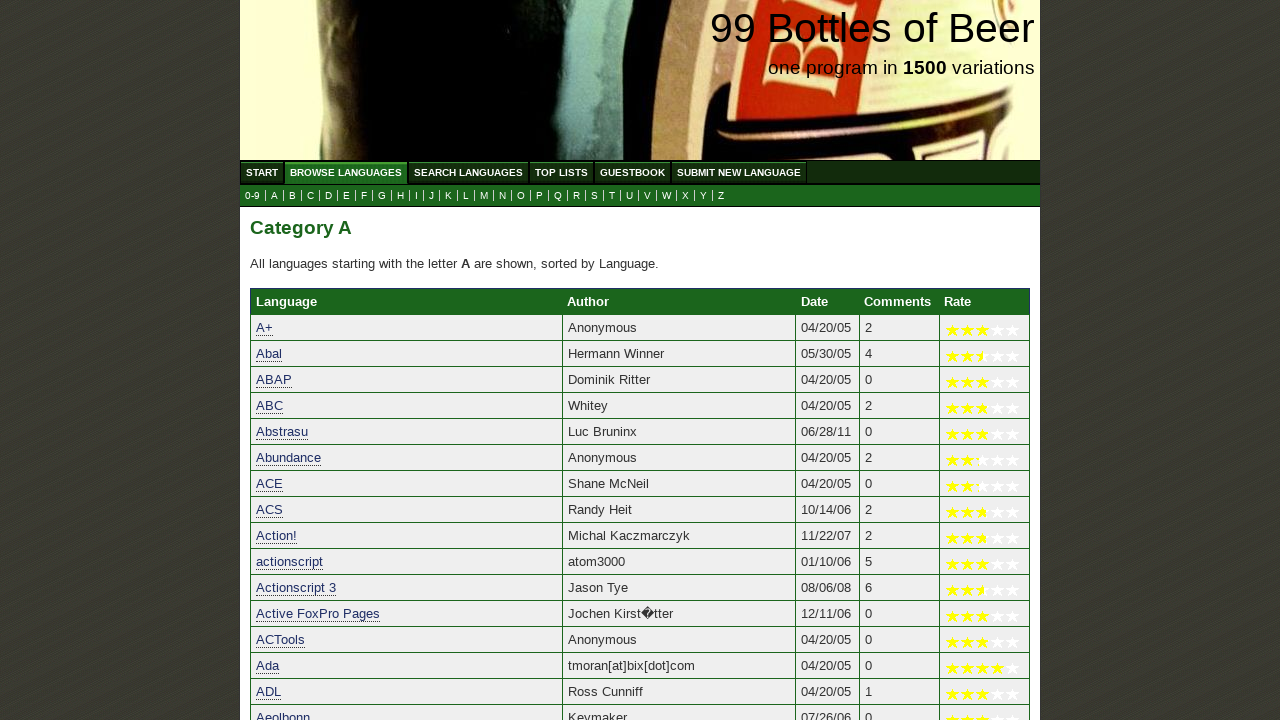